Tests filtering to display only completed todo items.

Starting URL: https://demo.playwright.dev/todomvc

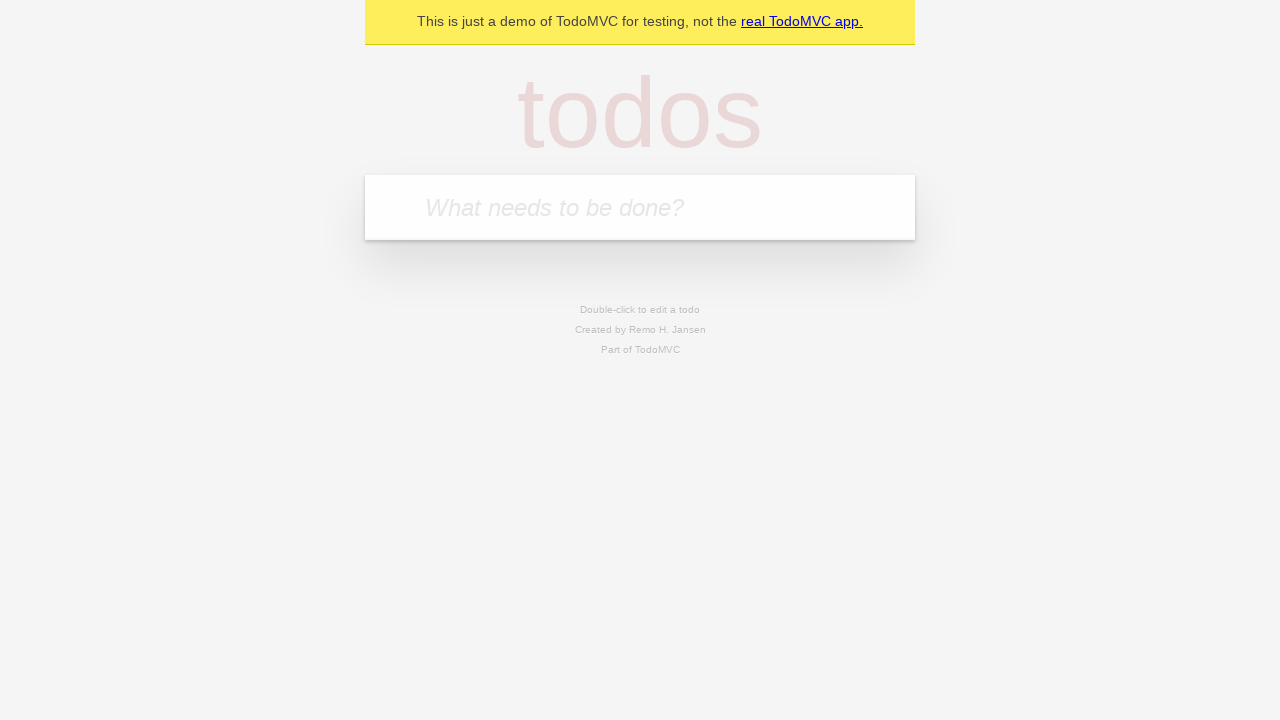

Filled todo input with 'buy some cheese' on internal:attr=[placeholder="What needs to be done?"i]
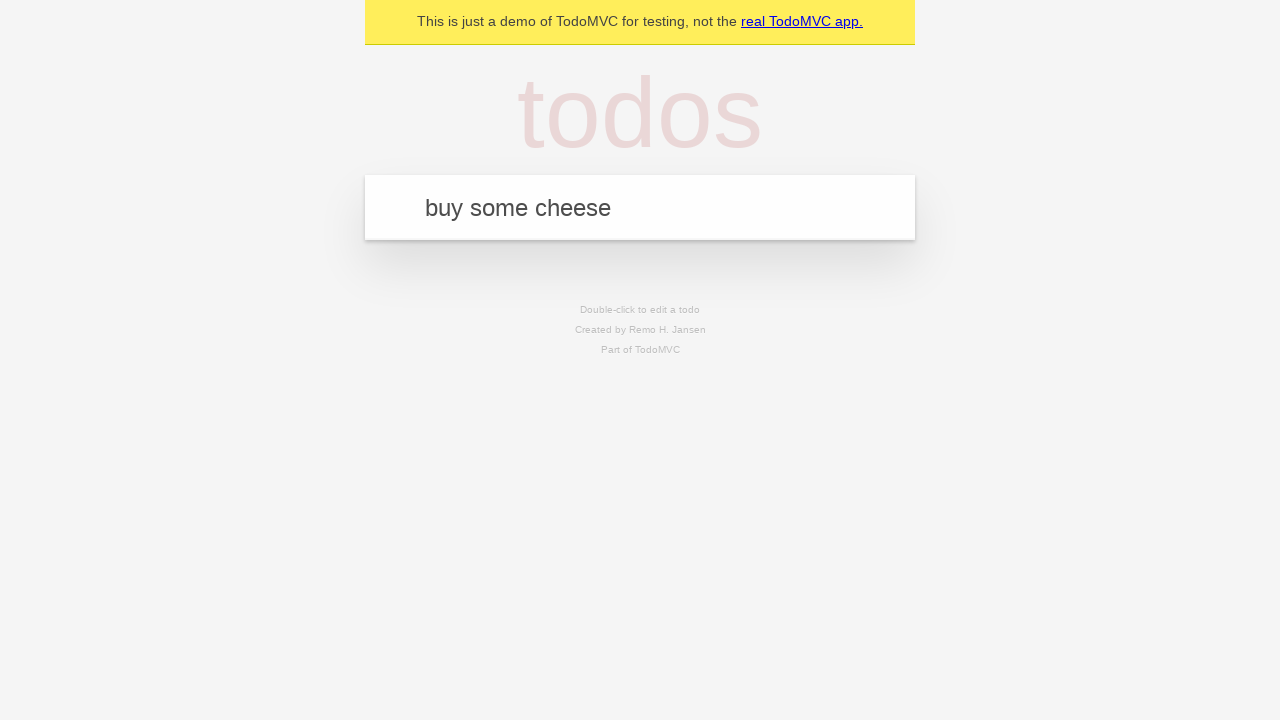

Pressed Enter to add first todo item on internal:attr=[placeholder="What needs to be done?"i]
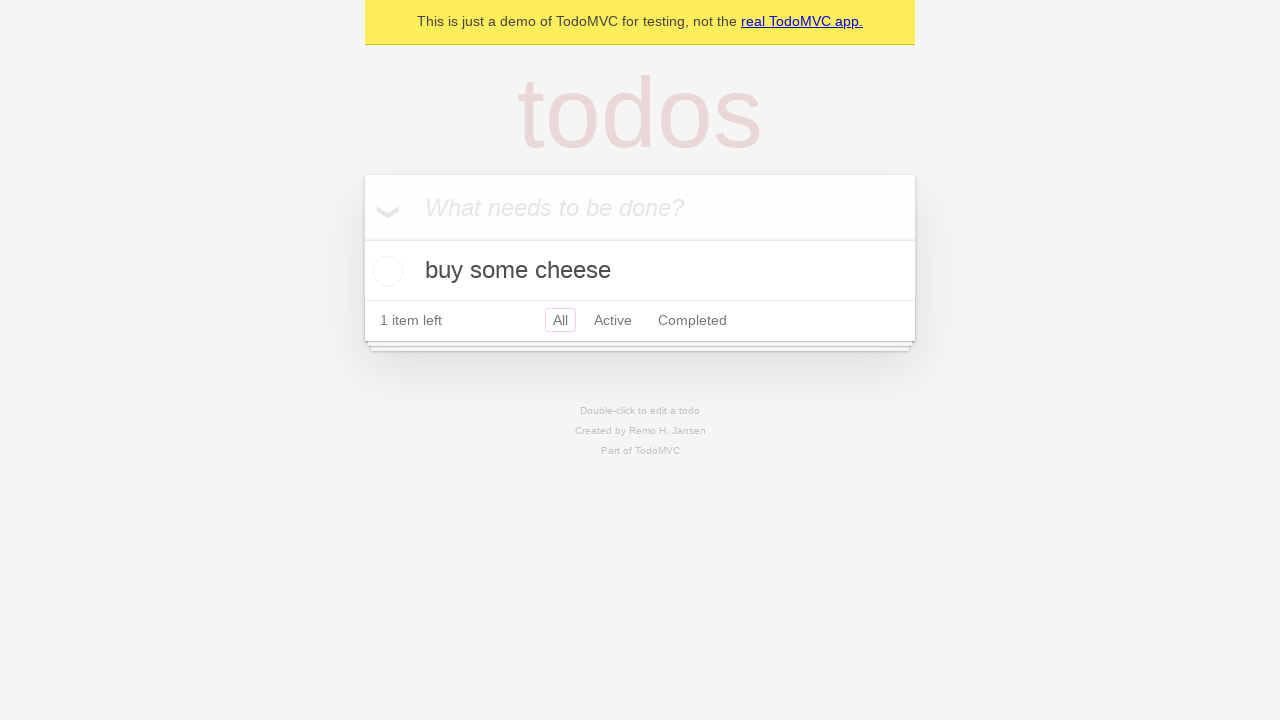

Filled todo input with 'feed the cat' on internal:attr=[placeholder="What needs to be done?"i]
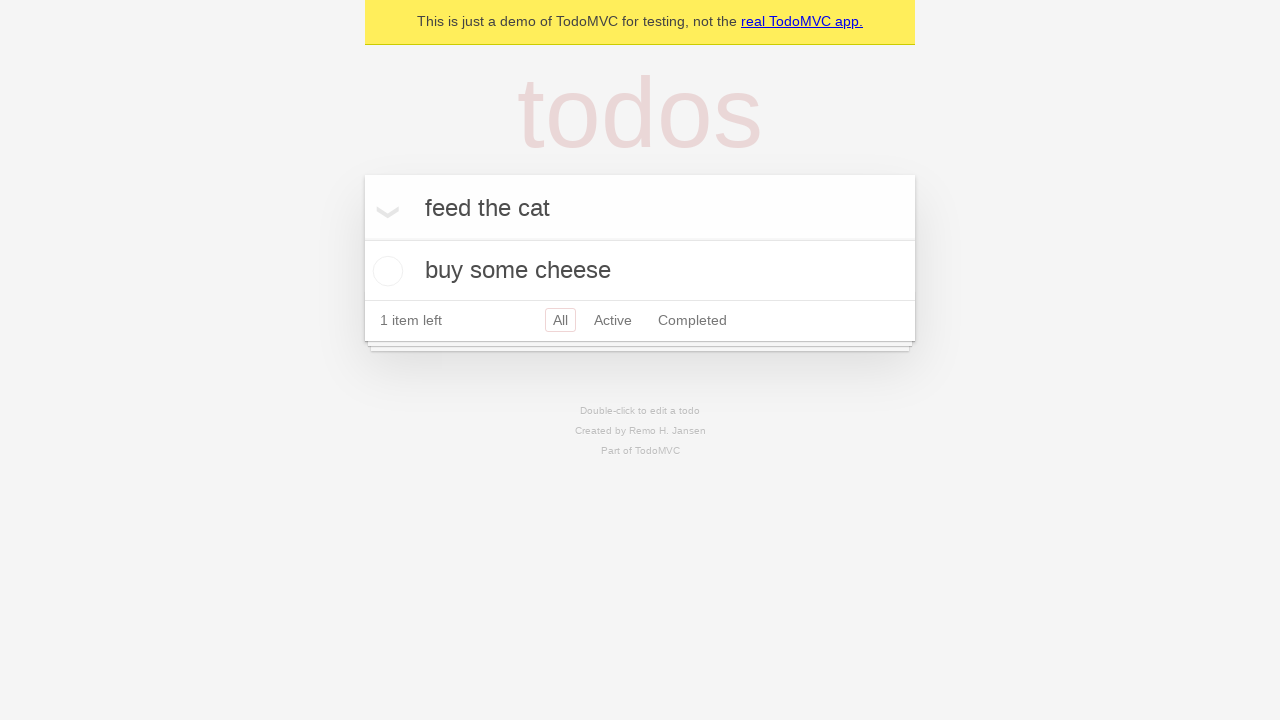

Pressed Enter to add second todo item on internal:attr=[placeholder="What needs to be done?"i]
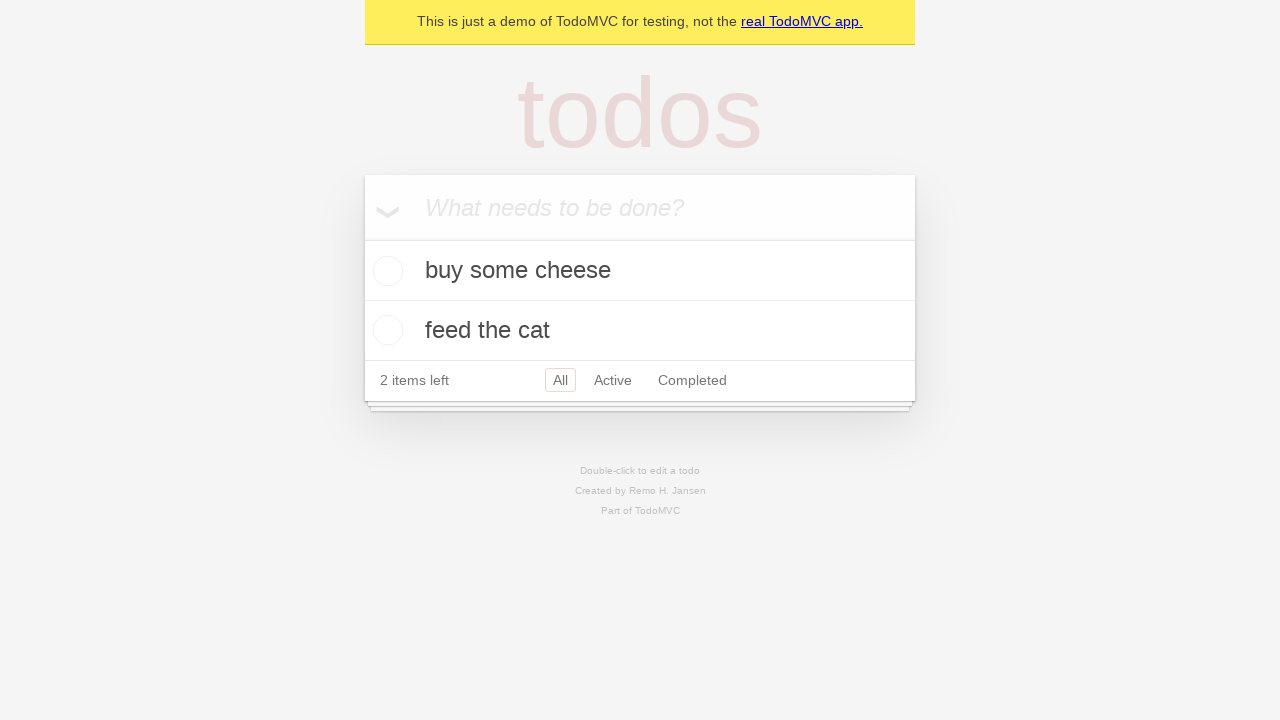

Filled todo input with 'book a doctors appointment' on internal:attr=[placeholder="What needs to be done?"i]
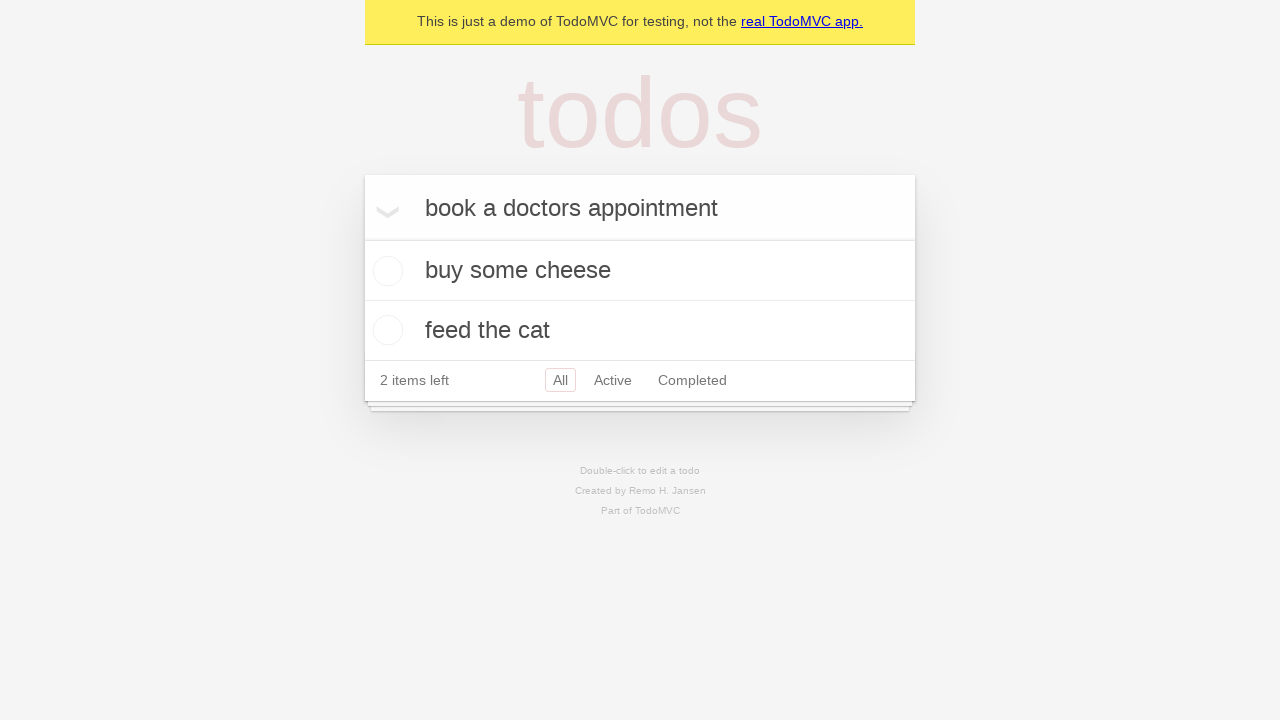

Pressed Enter to add third todo item on internal:attr=[placeholder="What needs to be done?"i]
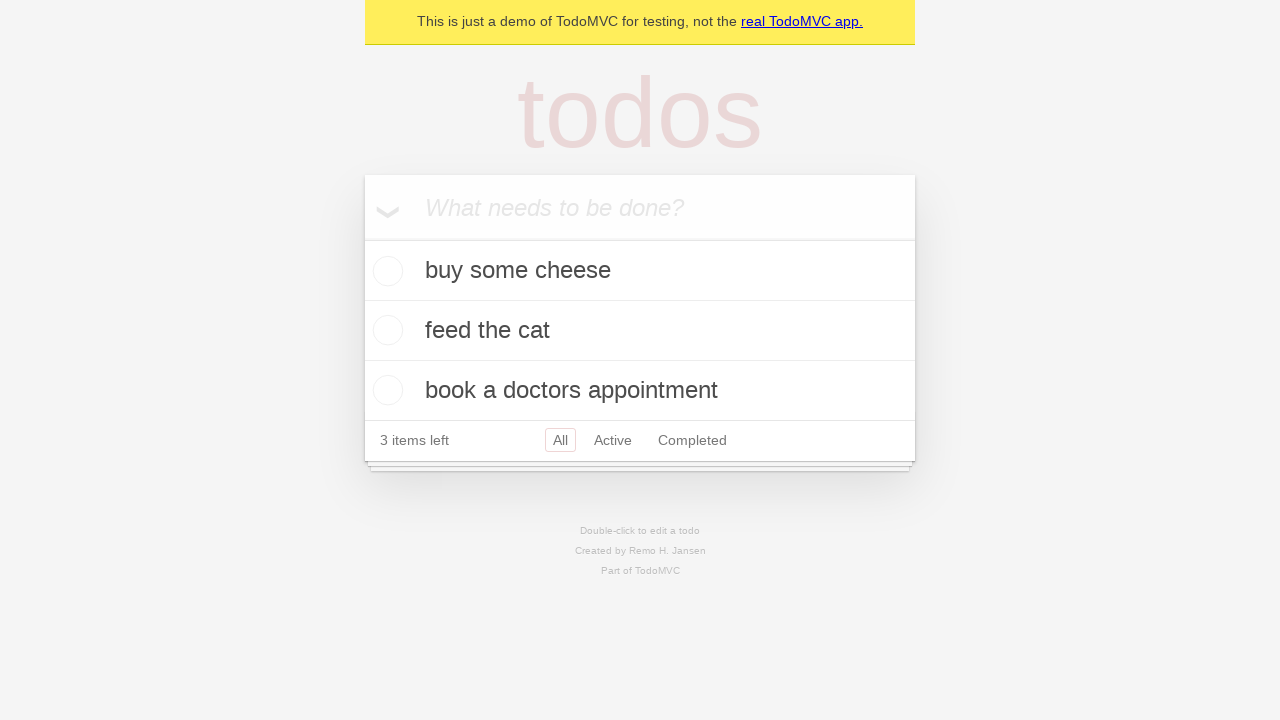

Waited for third todo item to load
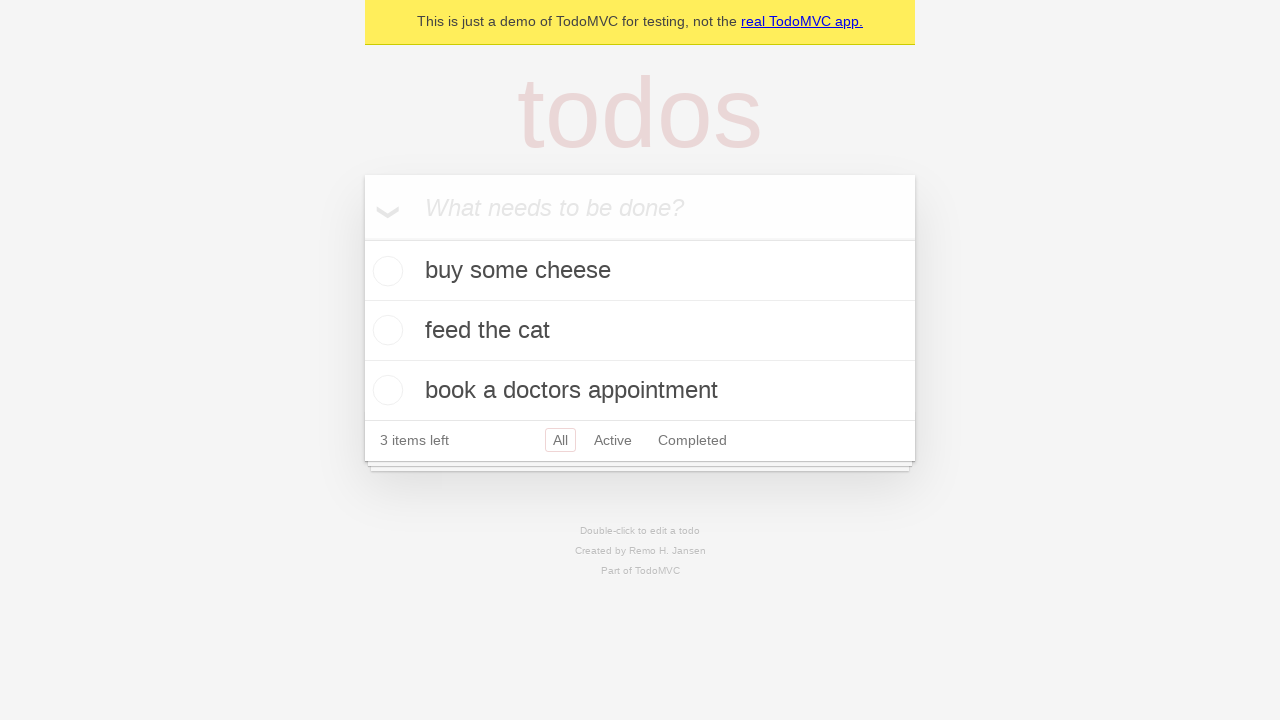

Checked the second todo item as completed at (385, 330) on [data-testid='todo-item'] >> nth=1 >> internal:role=checkbox
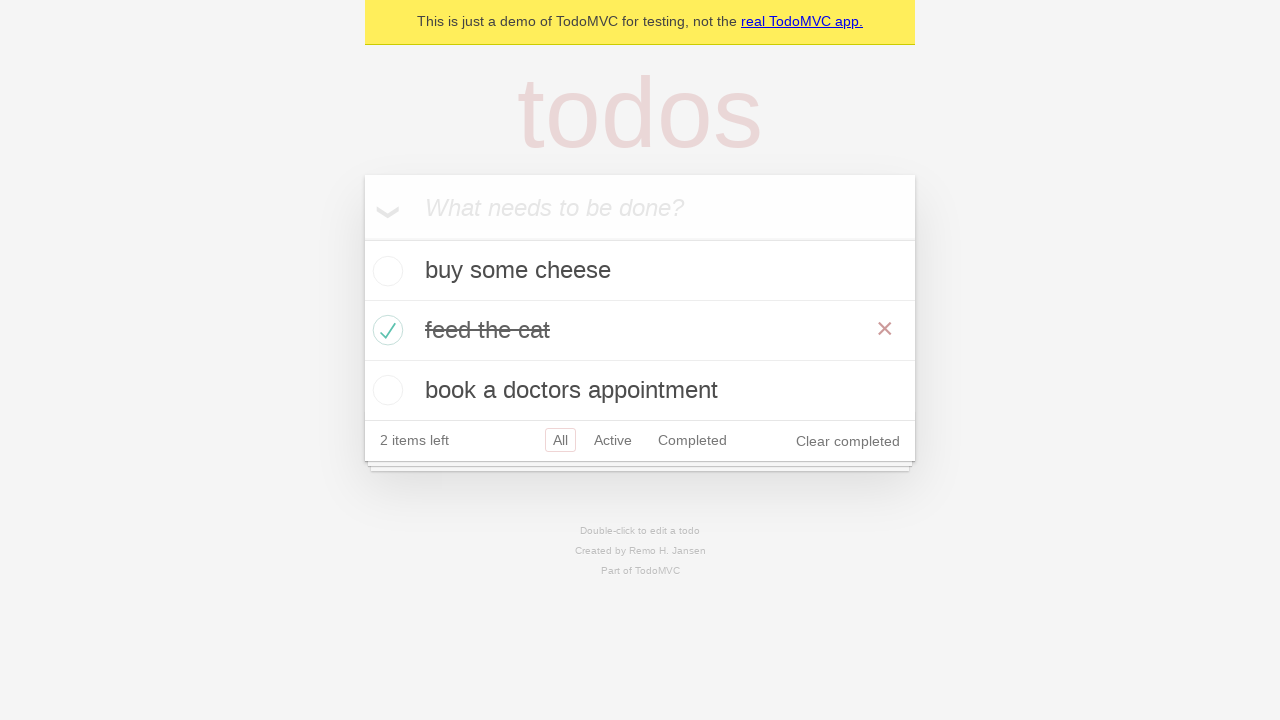

Clicked Completed filter to display only completed items at (692, 440) on internal:role=link[name="Completed"i]
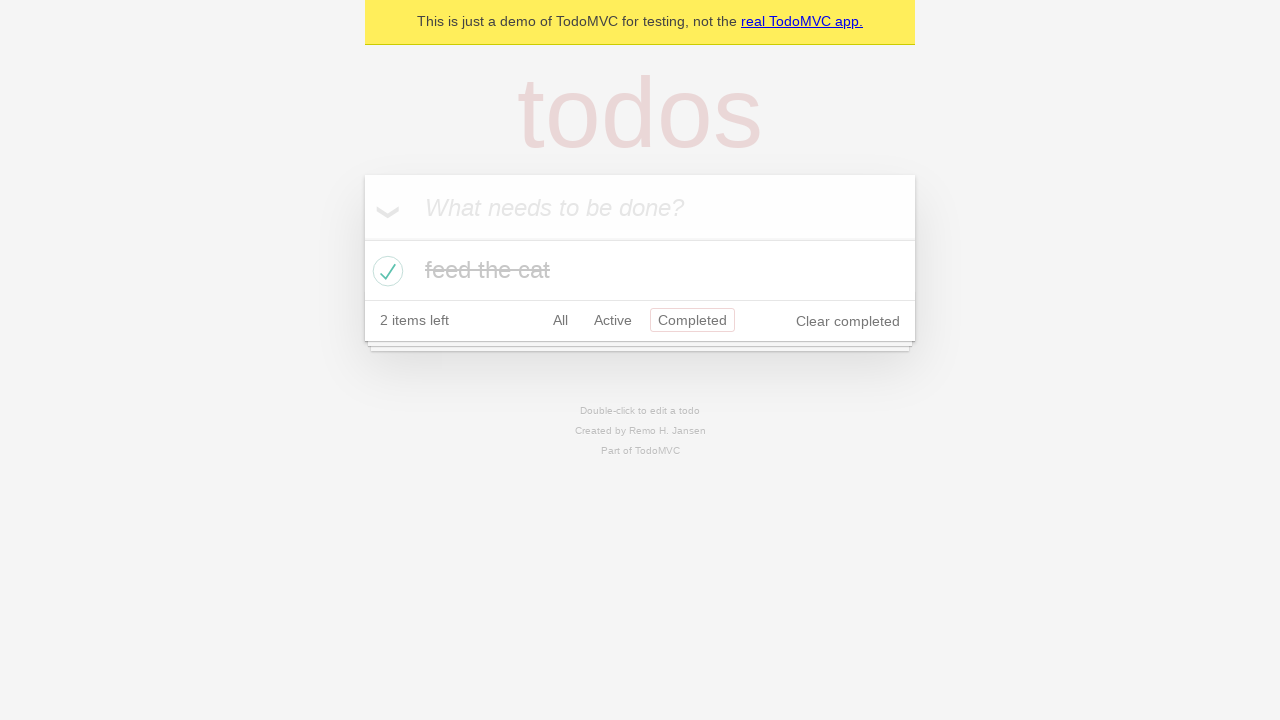

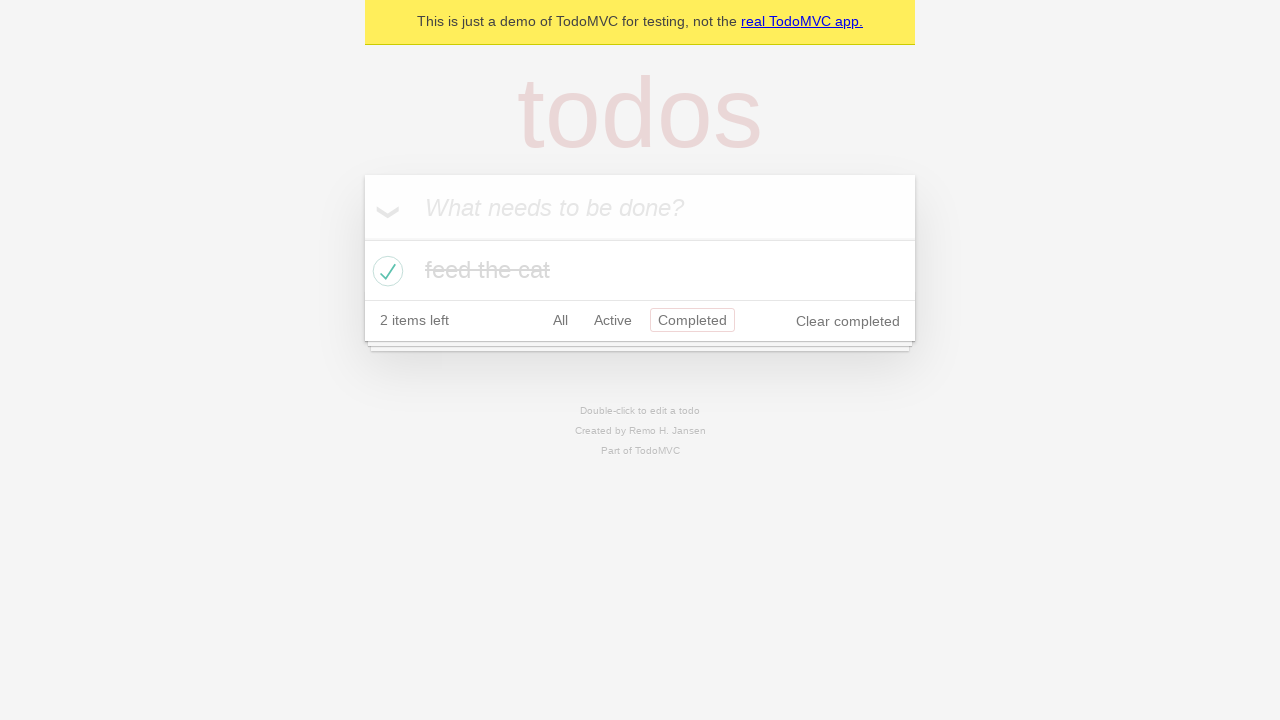